Tests web form submission by navigating to a form page, entering text, submitting, and verifying the success message.

Starting URL: https://bonigarcia.dev/selenium-webdriver-java/

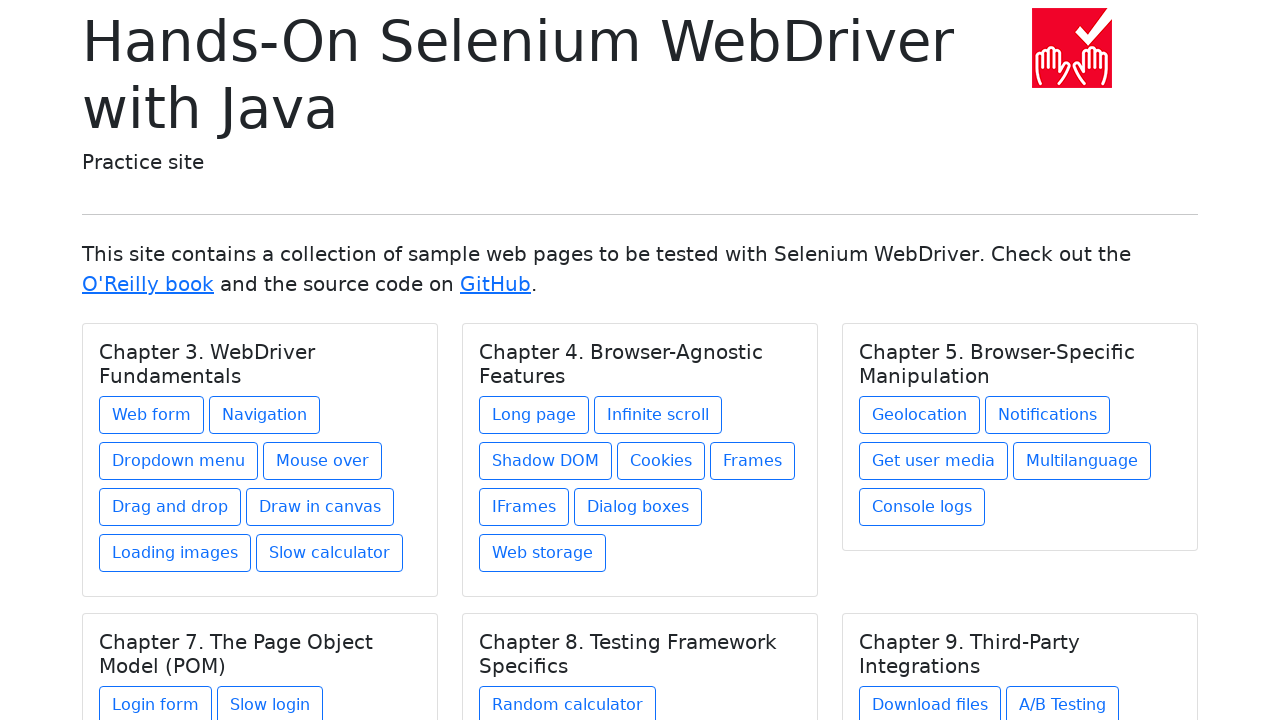

Clicked on 'Web form' link to navigate to form page at (152, 415) on text=Web form
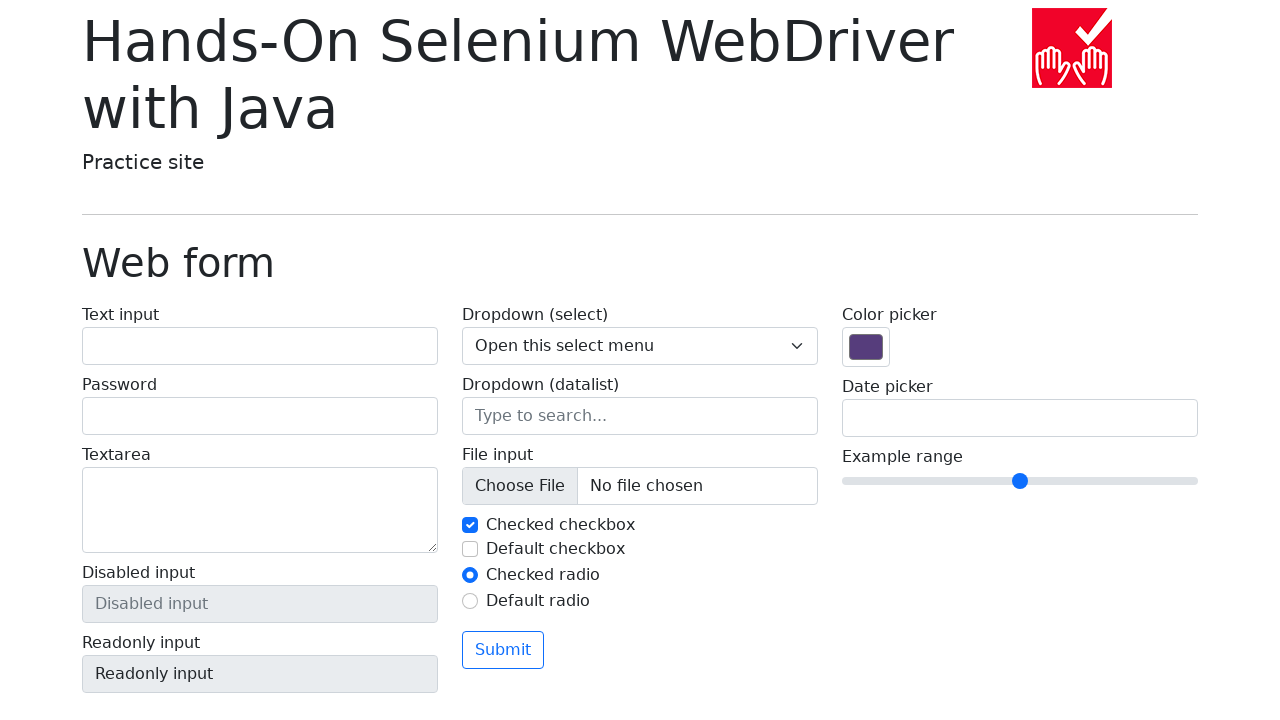

Filled text input field with 'Text' on #my-text-id
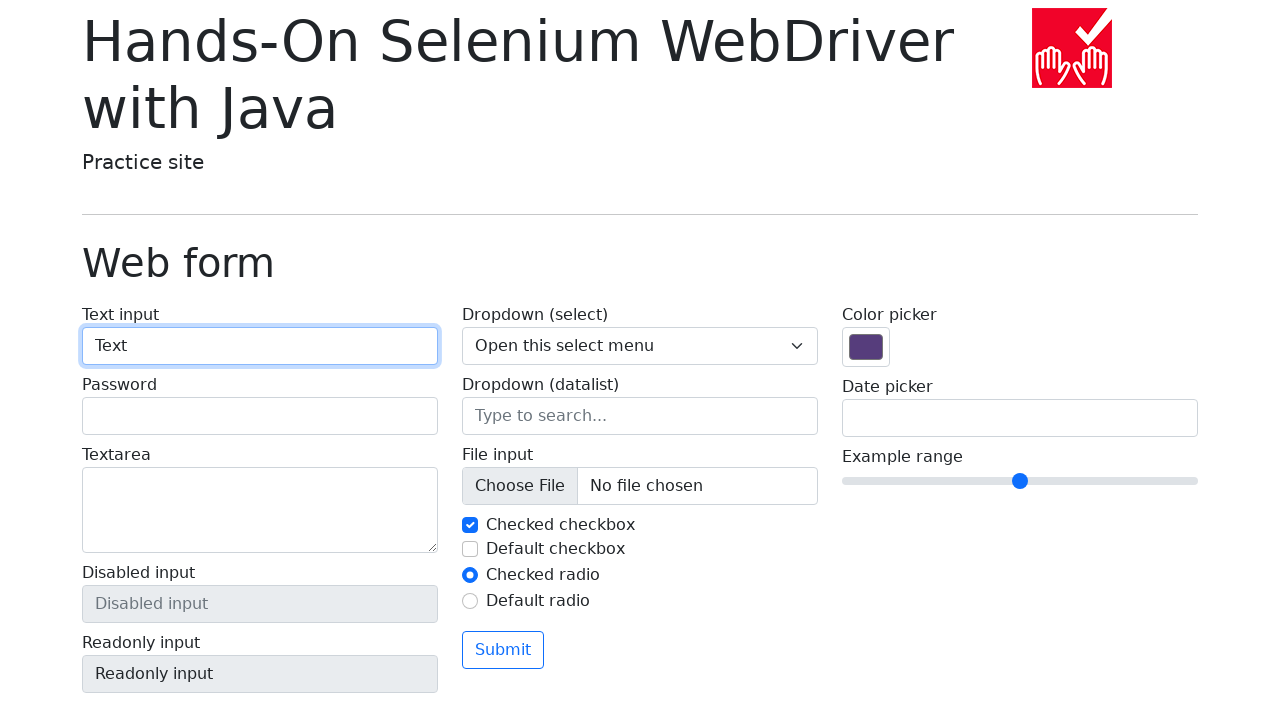

Clicked submit button to submit the form at (503, 650) on button[type='submit']
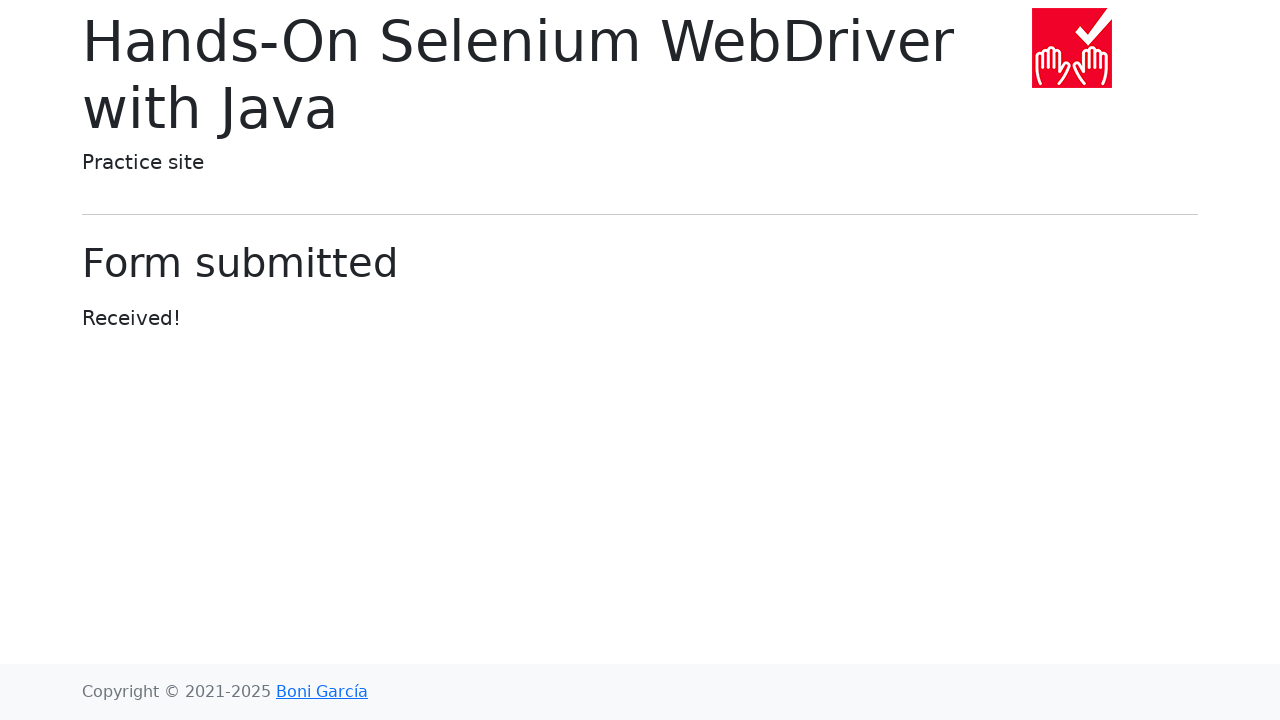

Located success message element with class 'display-6'
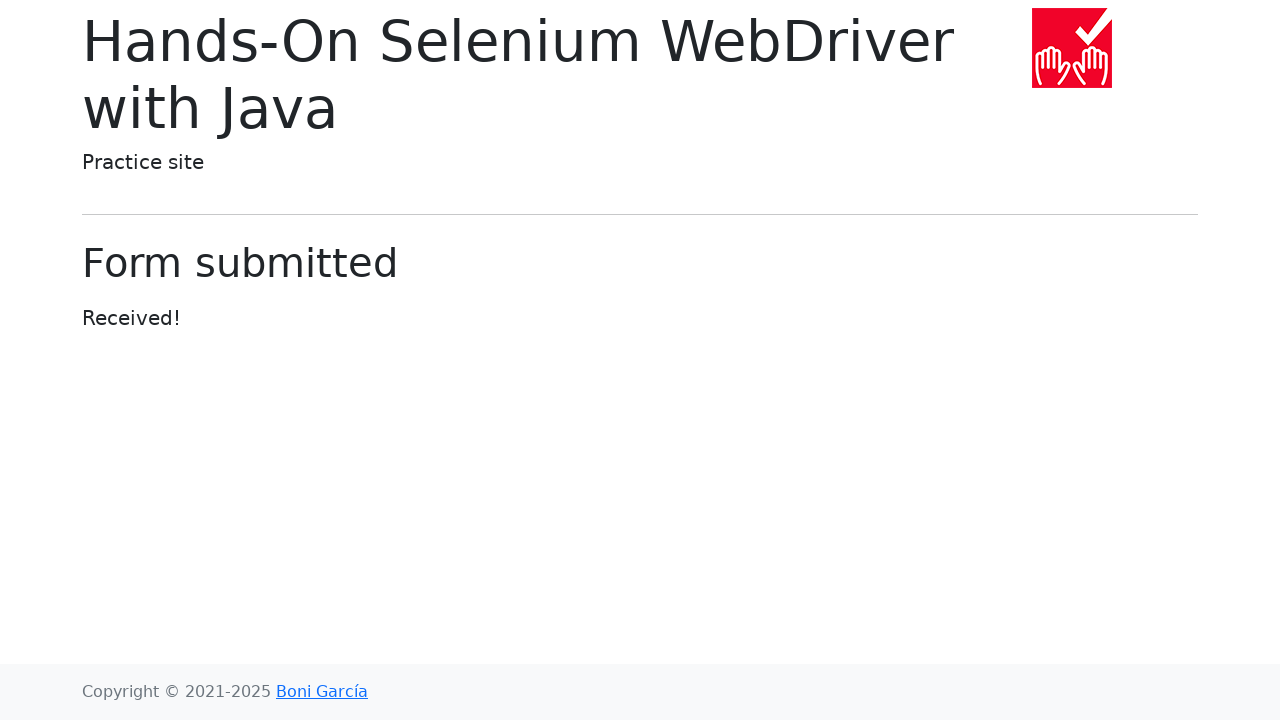

Verified success message text equals 'Form submitted'
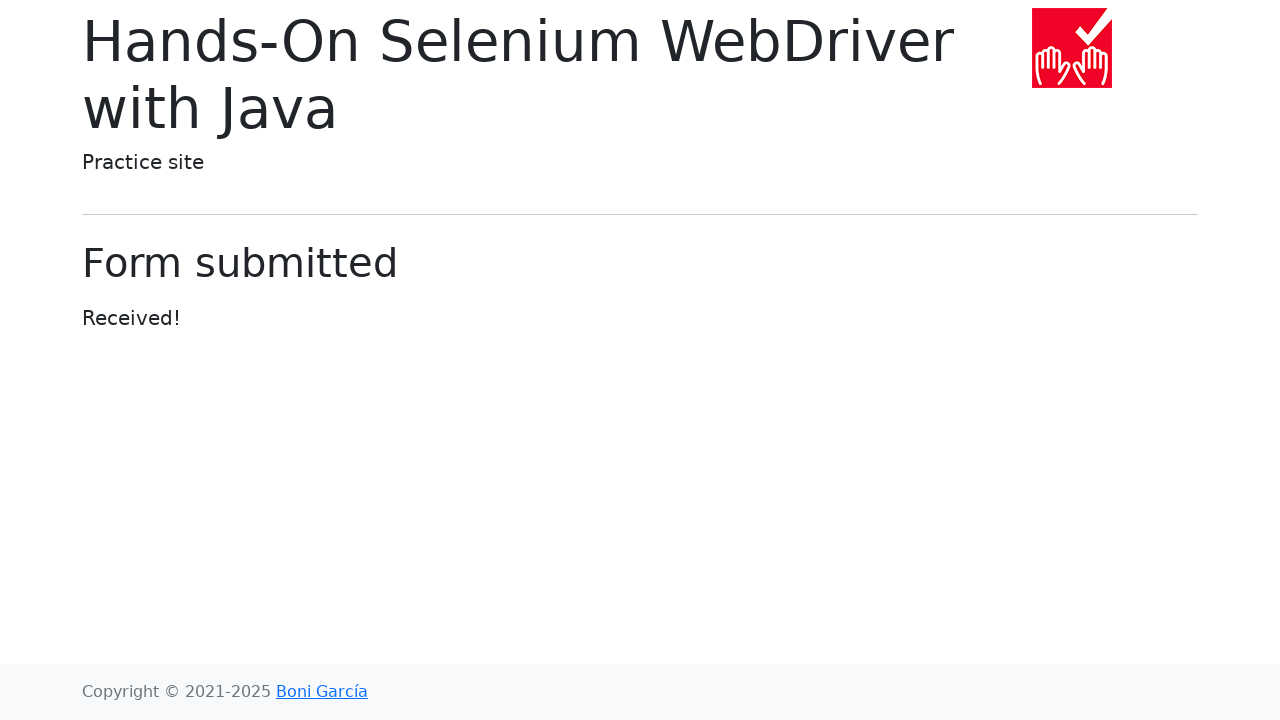

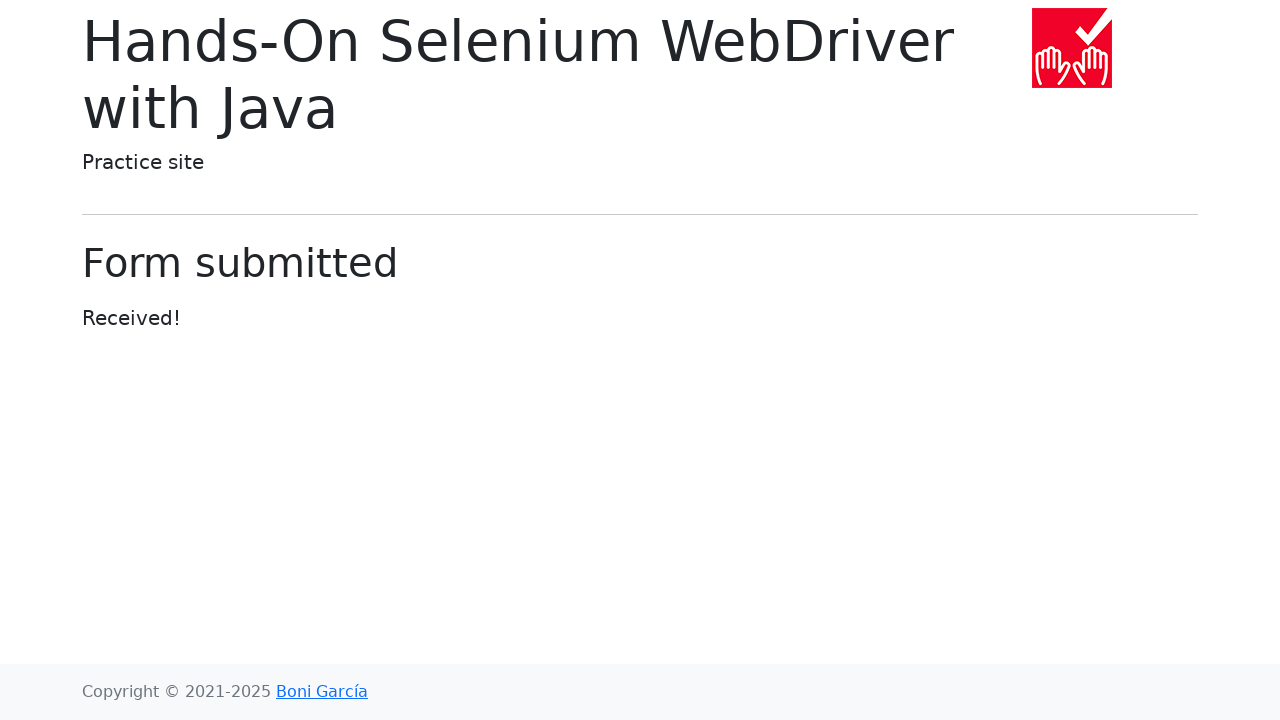